Tests browser navigation functionality by navigating back, forward, and refreshing the page

Starting URL: https://demoqa.com/select-menu

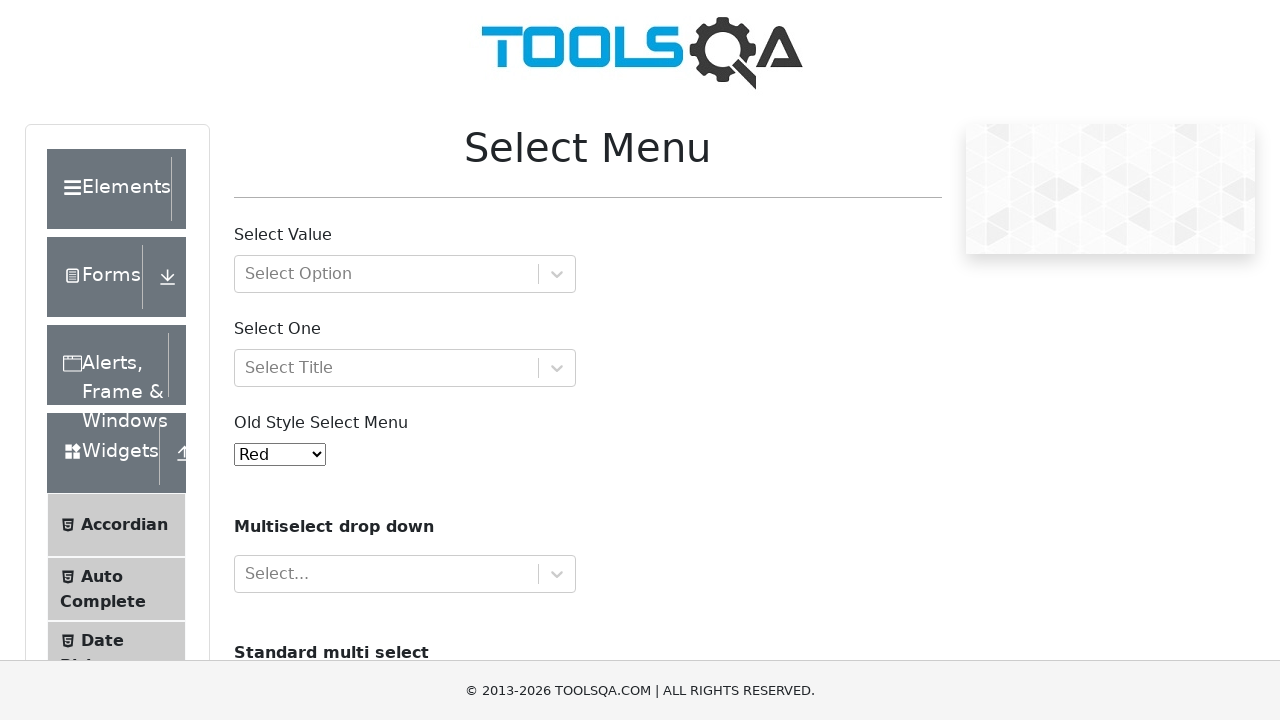

Navigated back to previous page
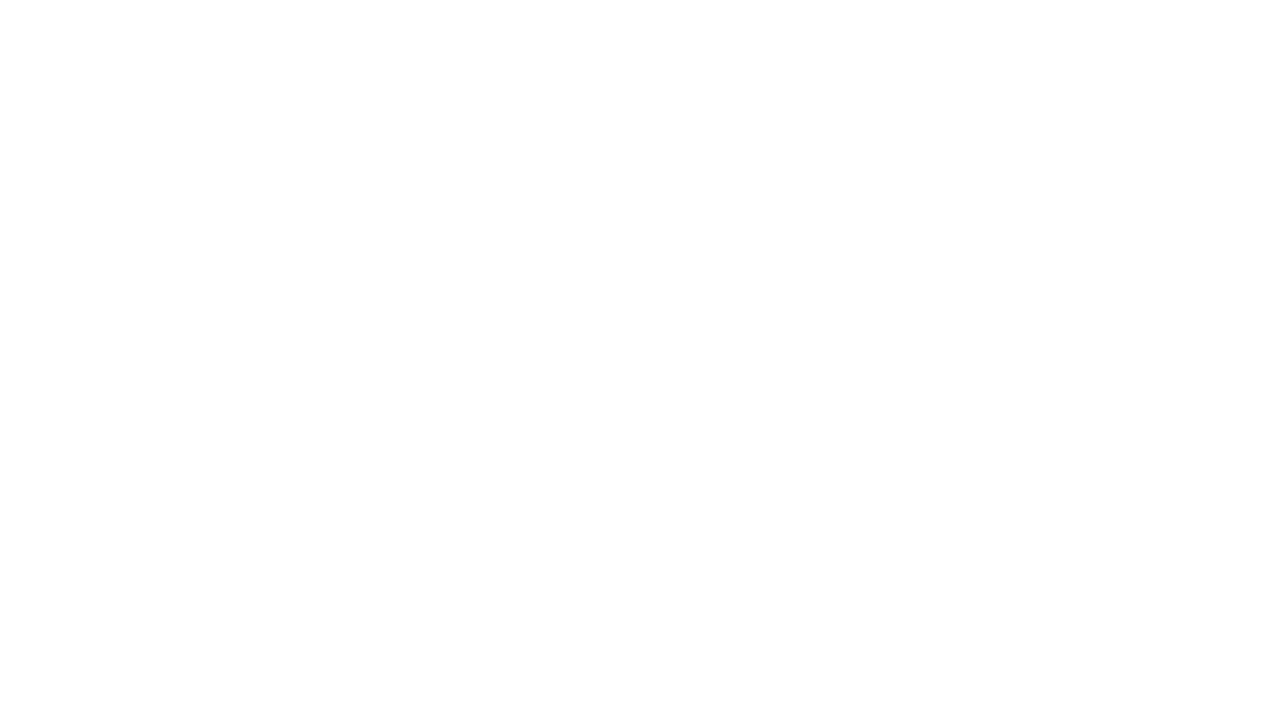

Navigated forward to next page
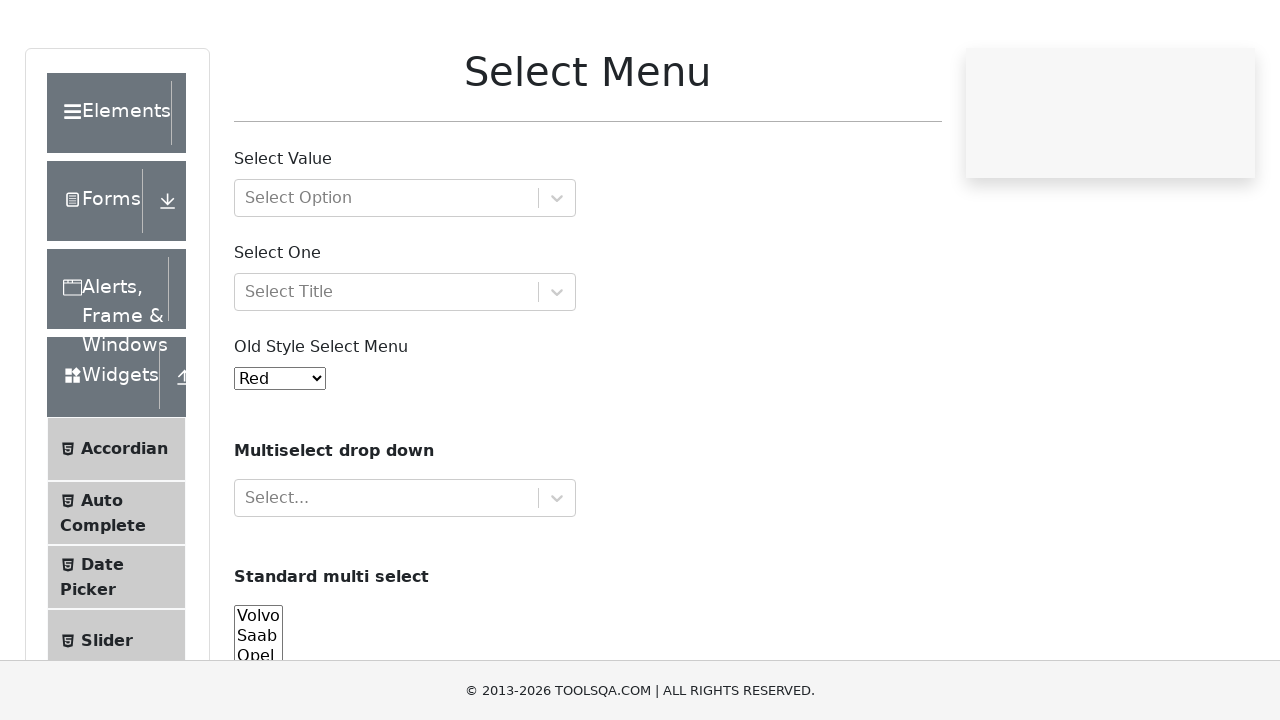

Refreshed the current page
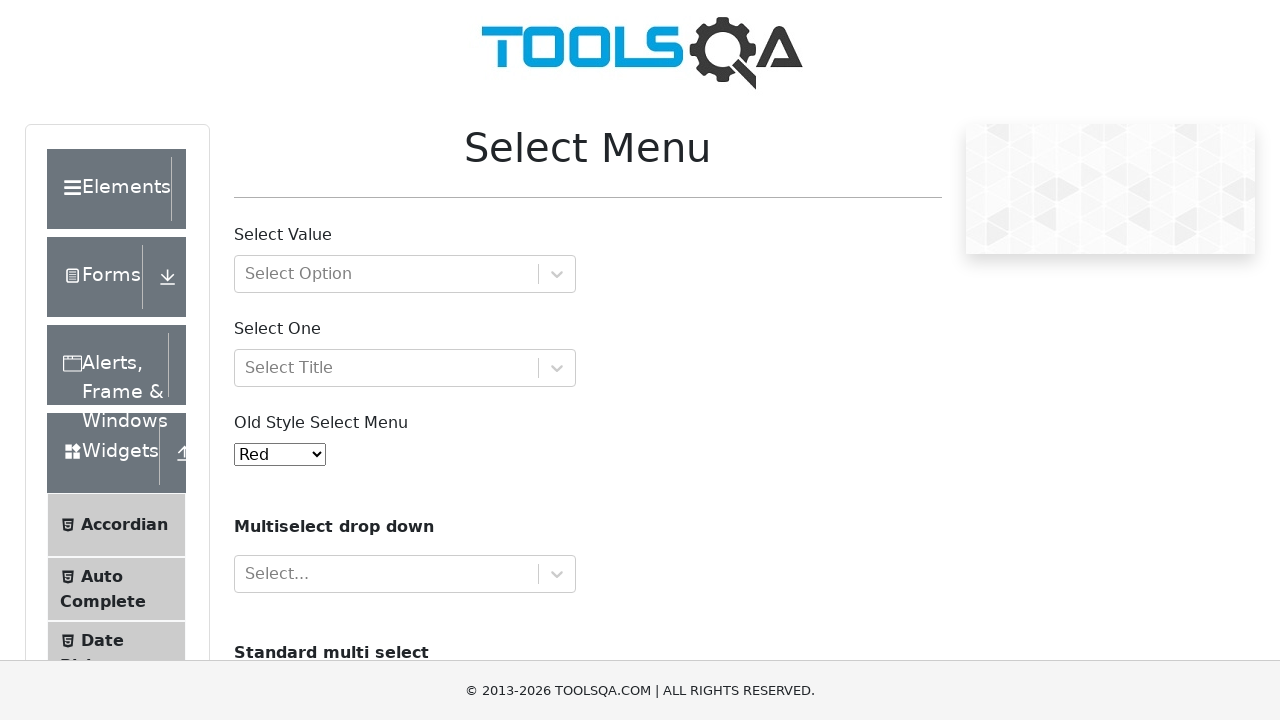

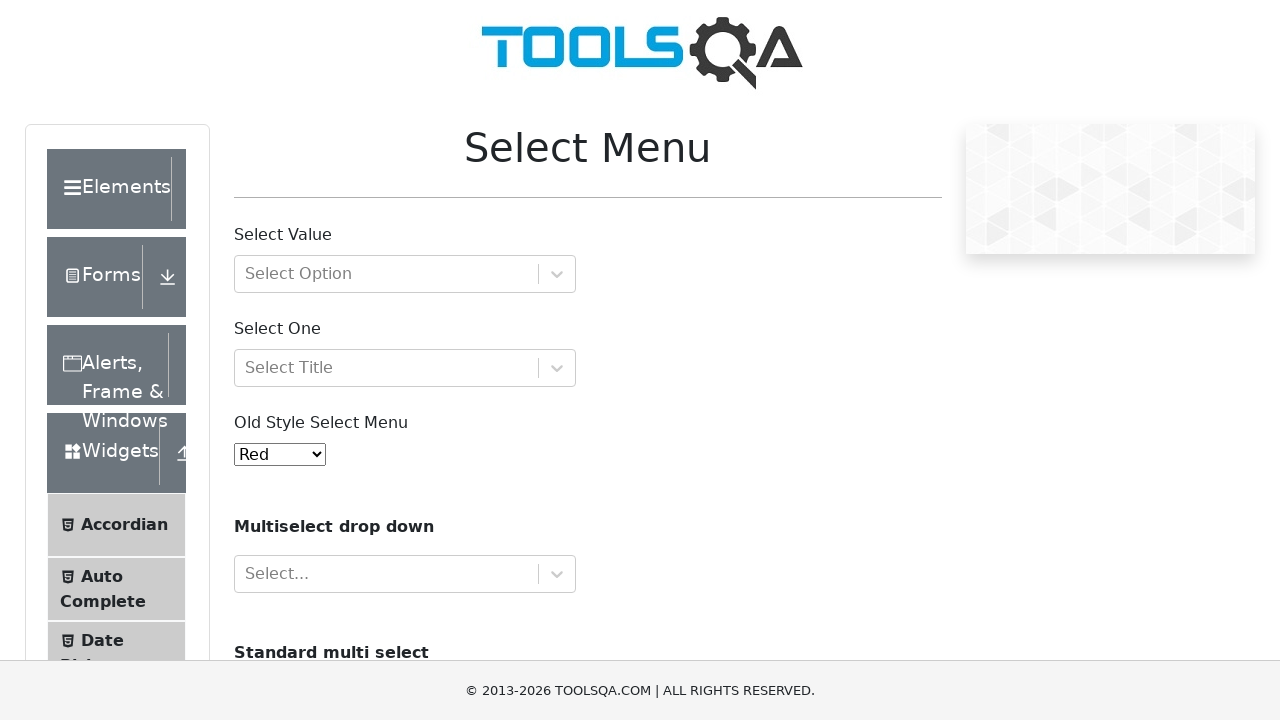